Tests browser back button functionality with filter navigation

Starting URL: https://demo.playwright.dev/todomvc

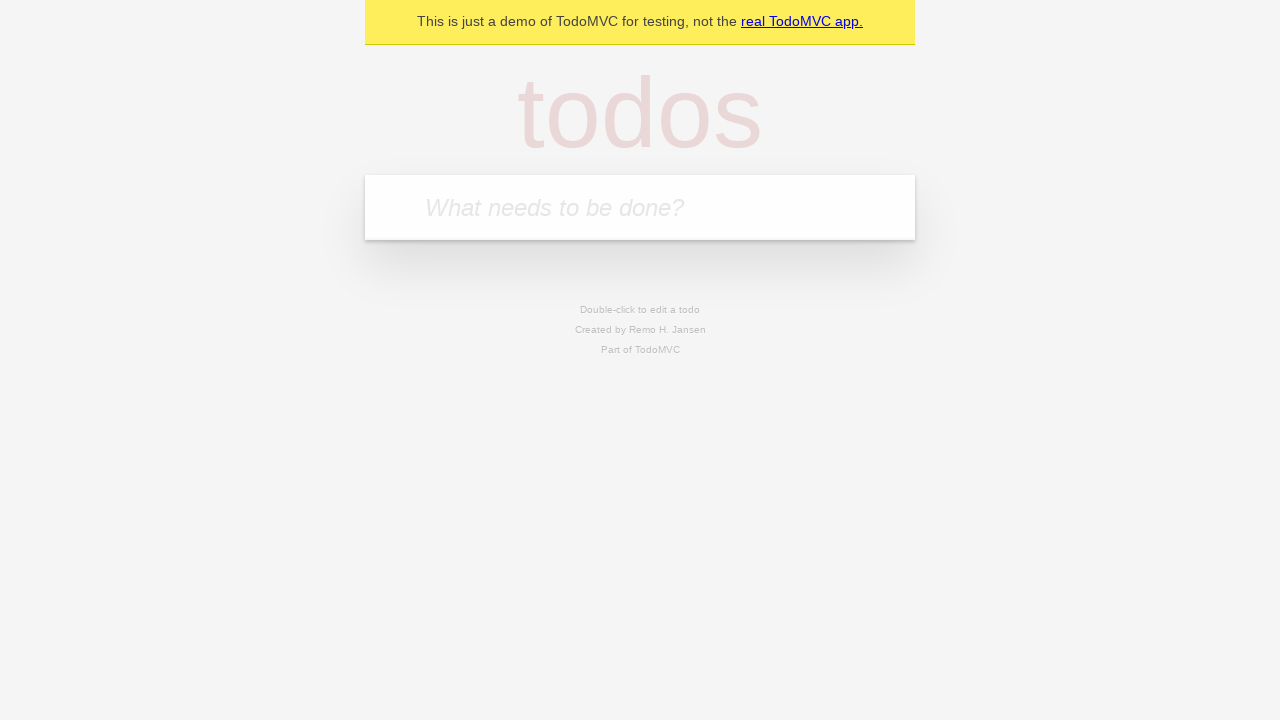

Filled todo input with 'buy some cheese' on internal:attr=[placeholder="What needs to be done?"i]
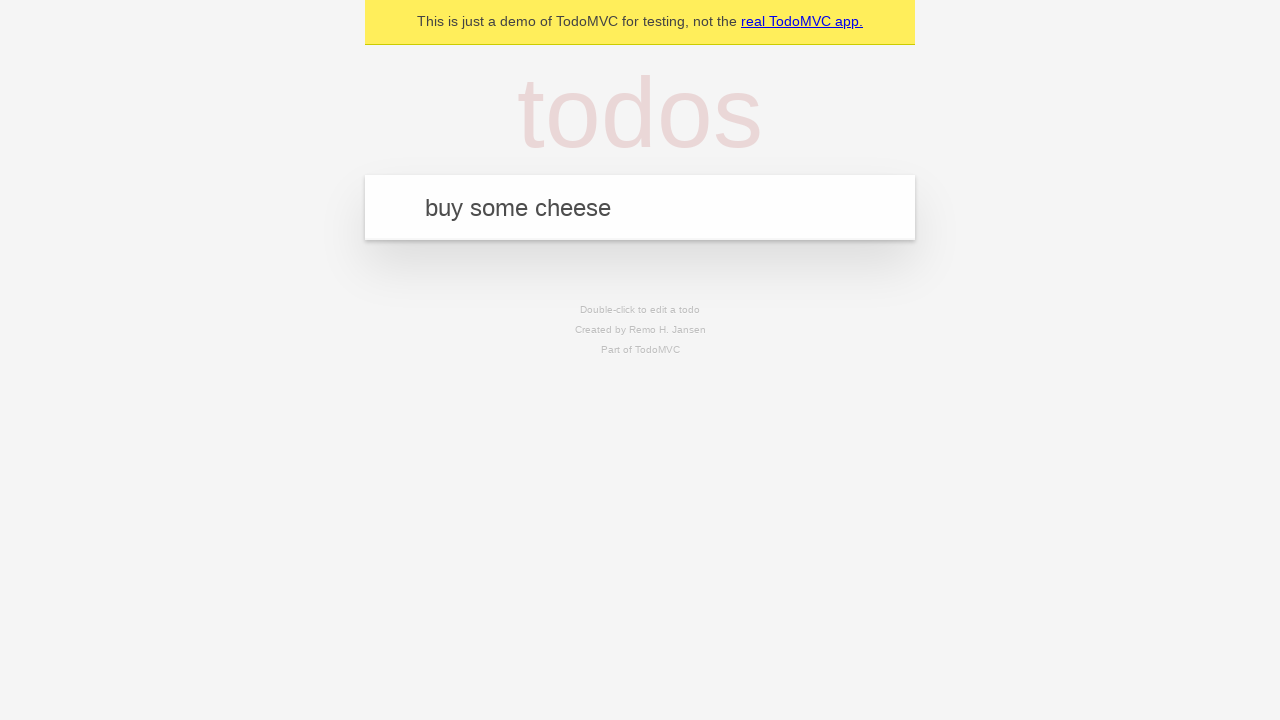

Pressed Enter to add first todo on internal:attr=[placeholder="What needs to be done?"i]
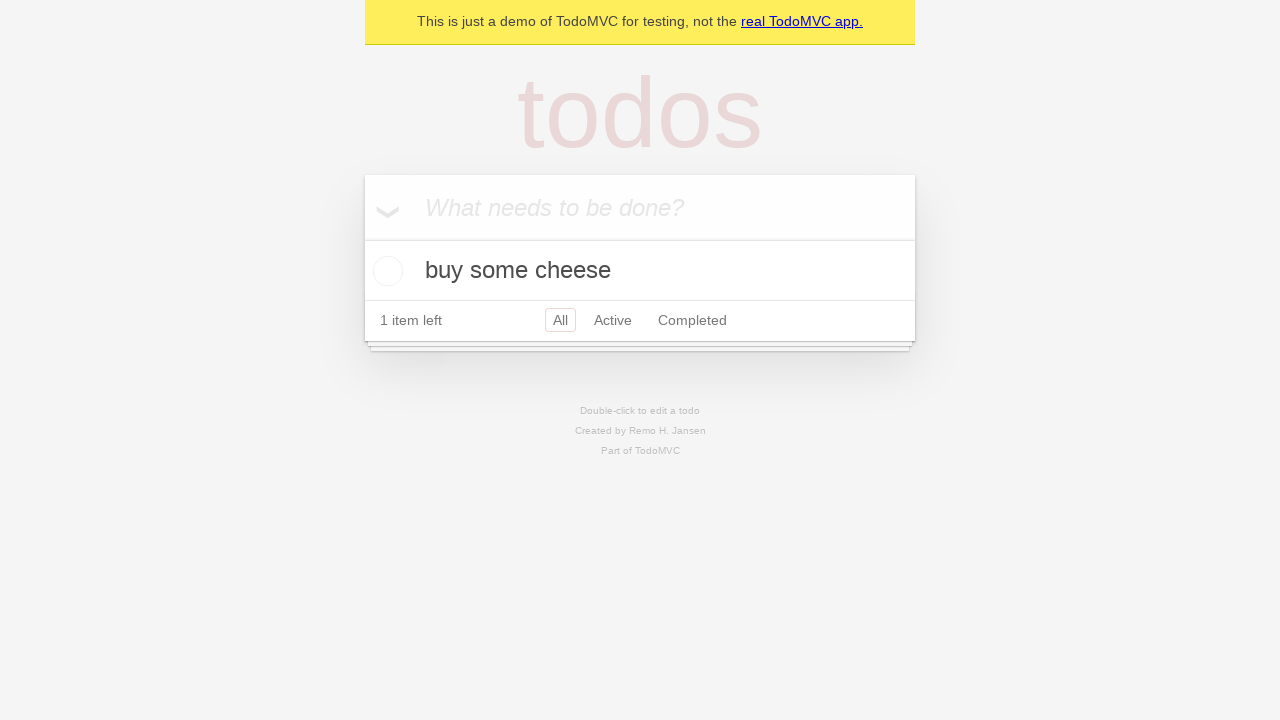

Filled todo input with 'feed the cat' on internal:attr=[placeholder="What needs to be done?"i]
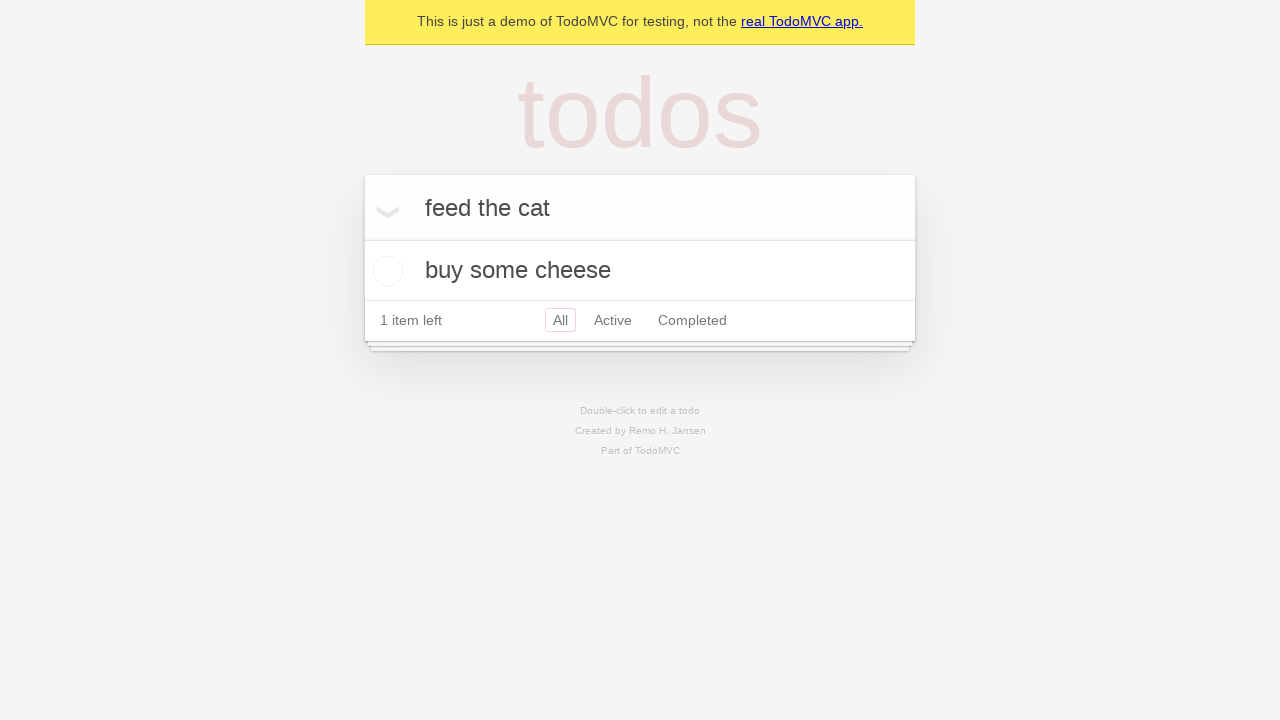

Pressed Enter to add second todo on internal:attr=[placeholder="What needs to be done?"i]
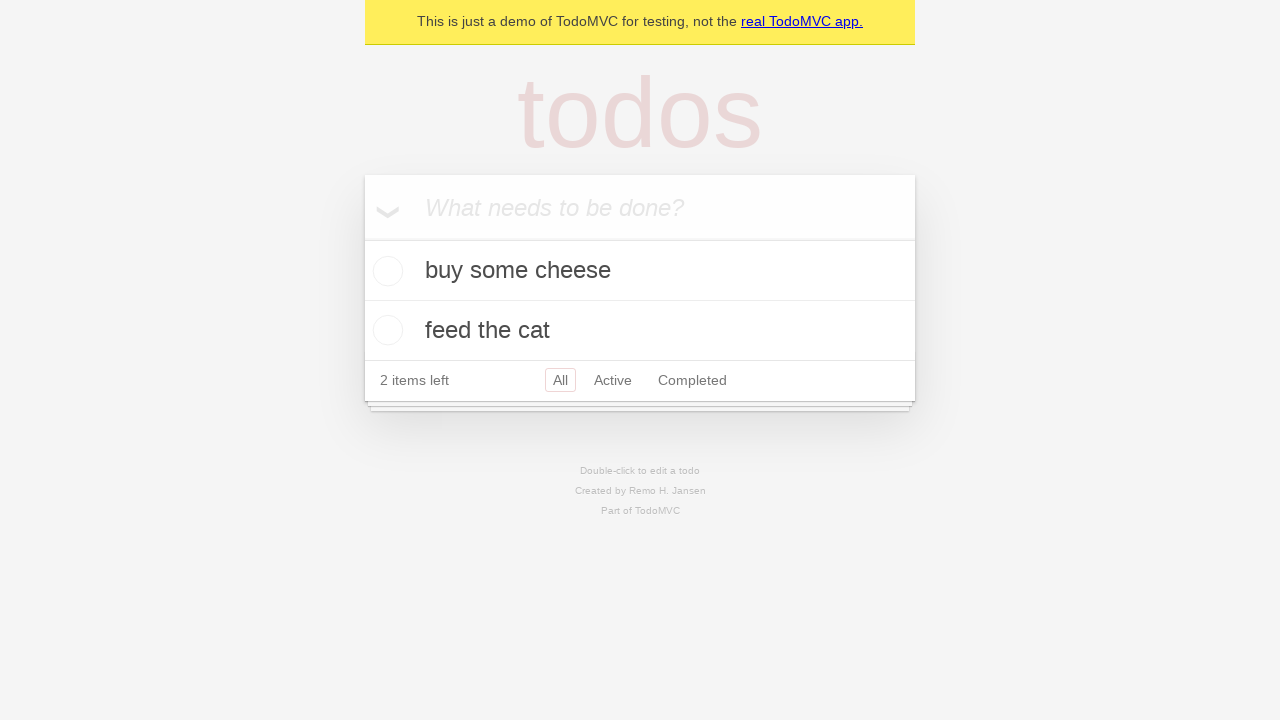

Filled todo input with 'book a doctors appointment' on internal:attr=[placeholder="What needs to be done?"i]
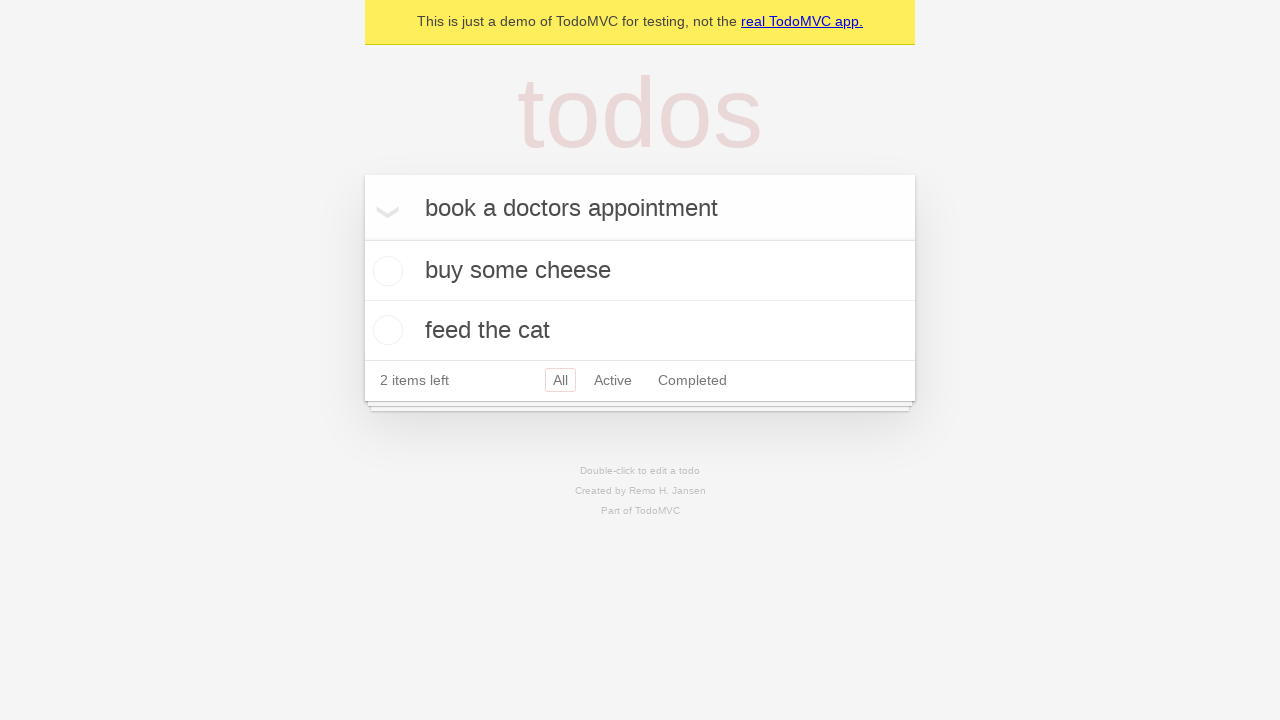

Pressed Enter to add third todo on internal:attr=[placeholder="What needs to be done?"i]
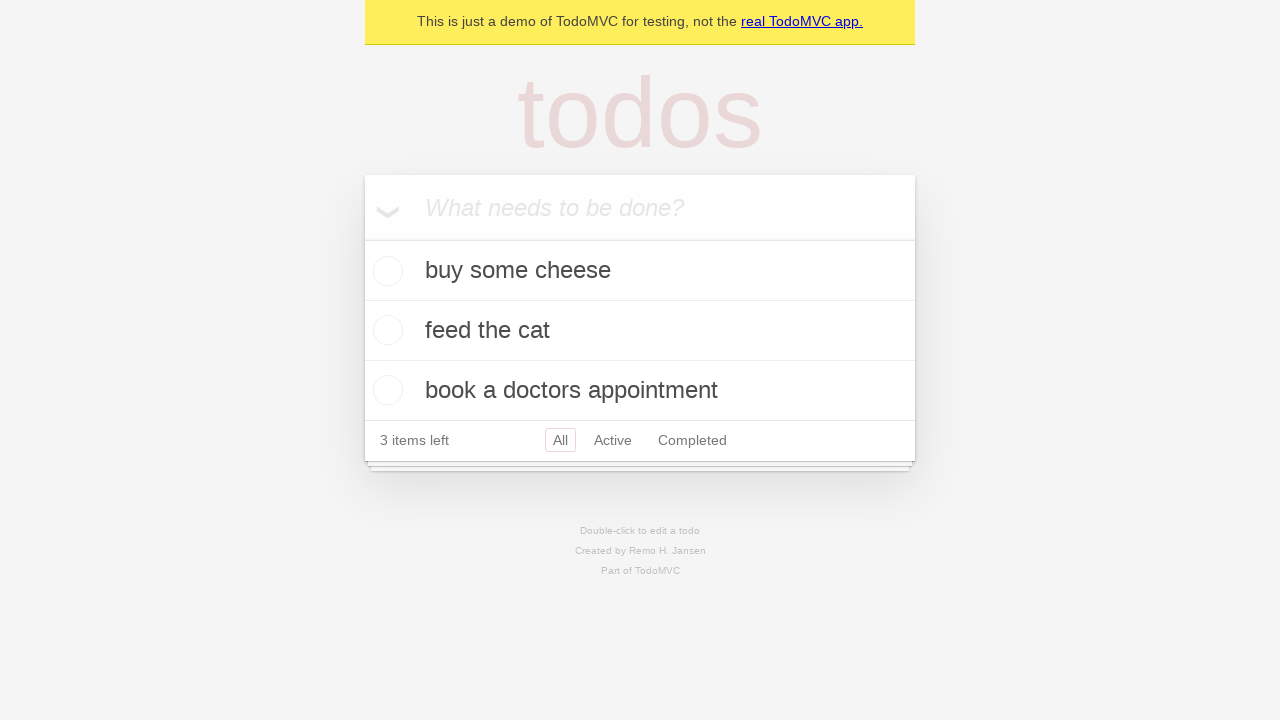

Checked the second todo item at (385, 330) on internal:testid=[data-testid="todo-item"s] >> nth=1 >> internal:role=checkbox
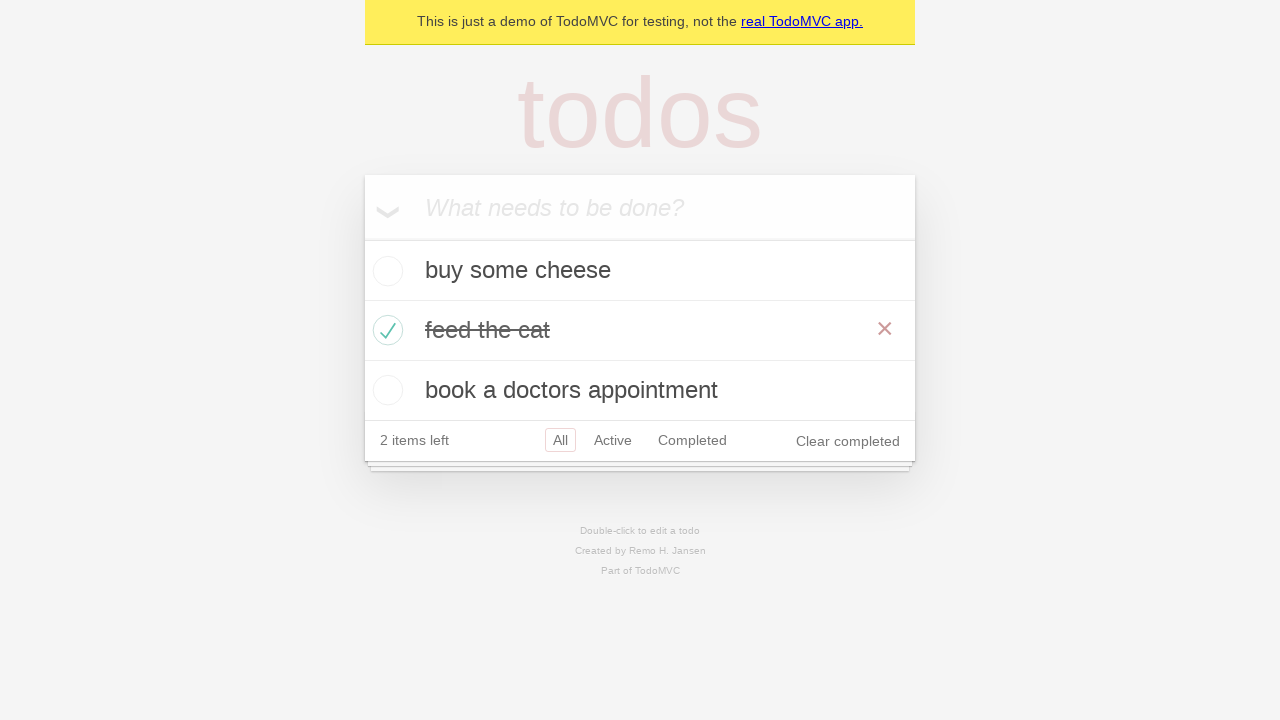

Clicked All filter to show all todos at (560, 440) on internal:role=link[name="All"i]
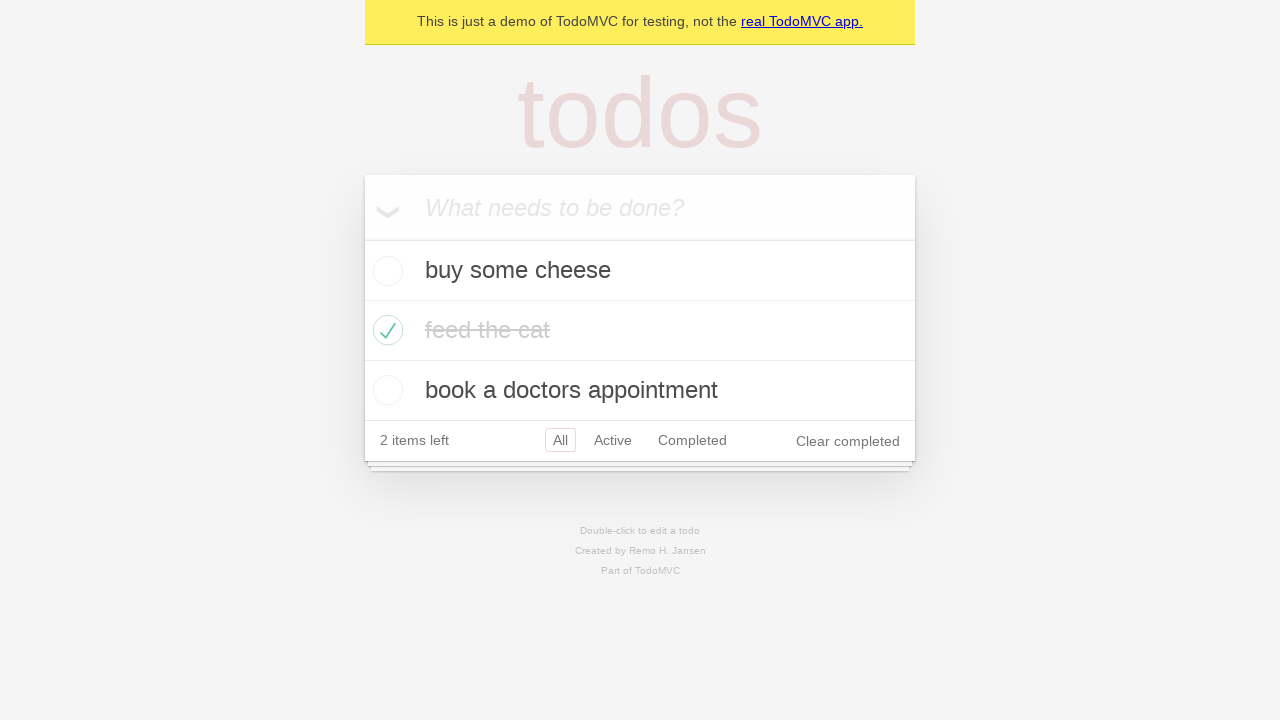

Clicked Active filter to show only active todos at (613, 440) on internal:role=link[name="Active"i]
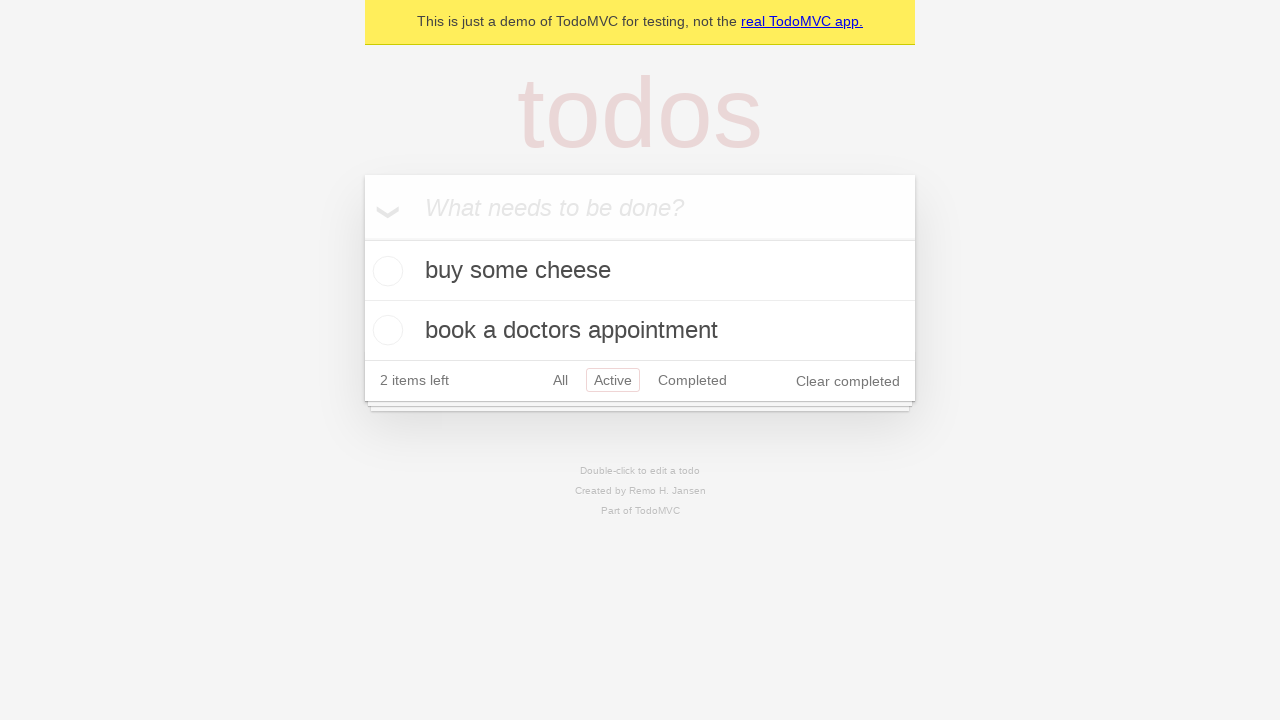

Clicked Completed filter to show only completed todos at (692, 380) on internal:role=link[name="Completed"i]
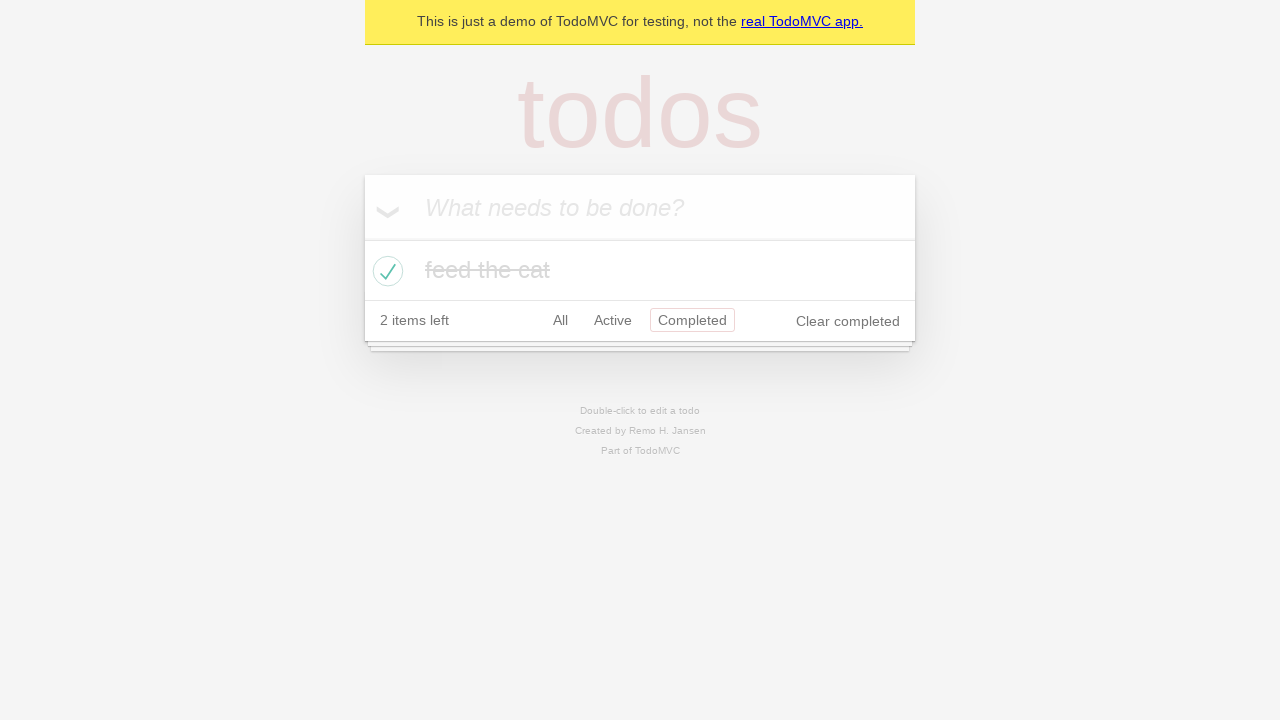

Navigated back to Active filter view using browser back button
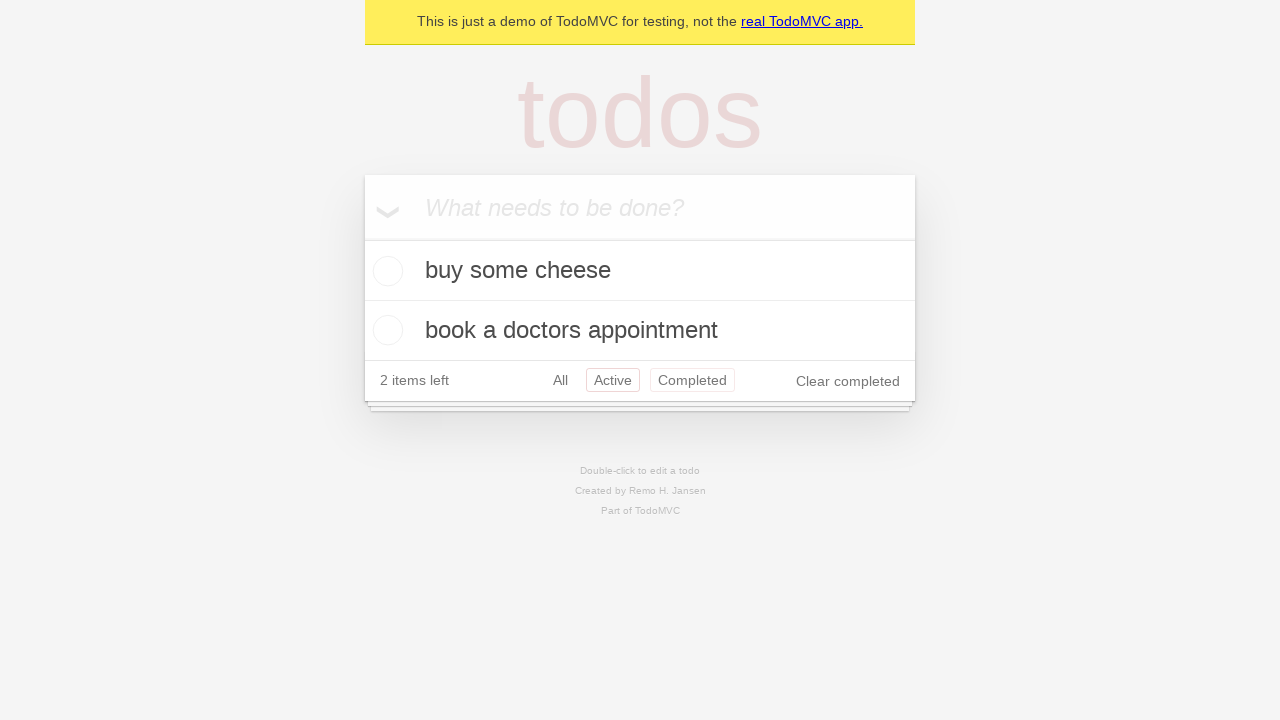

Navigated back to All filter view using browser back button
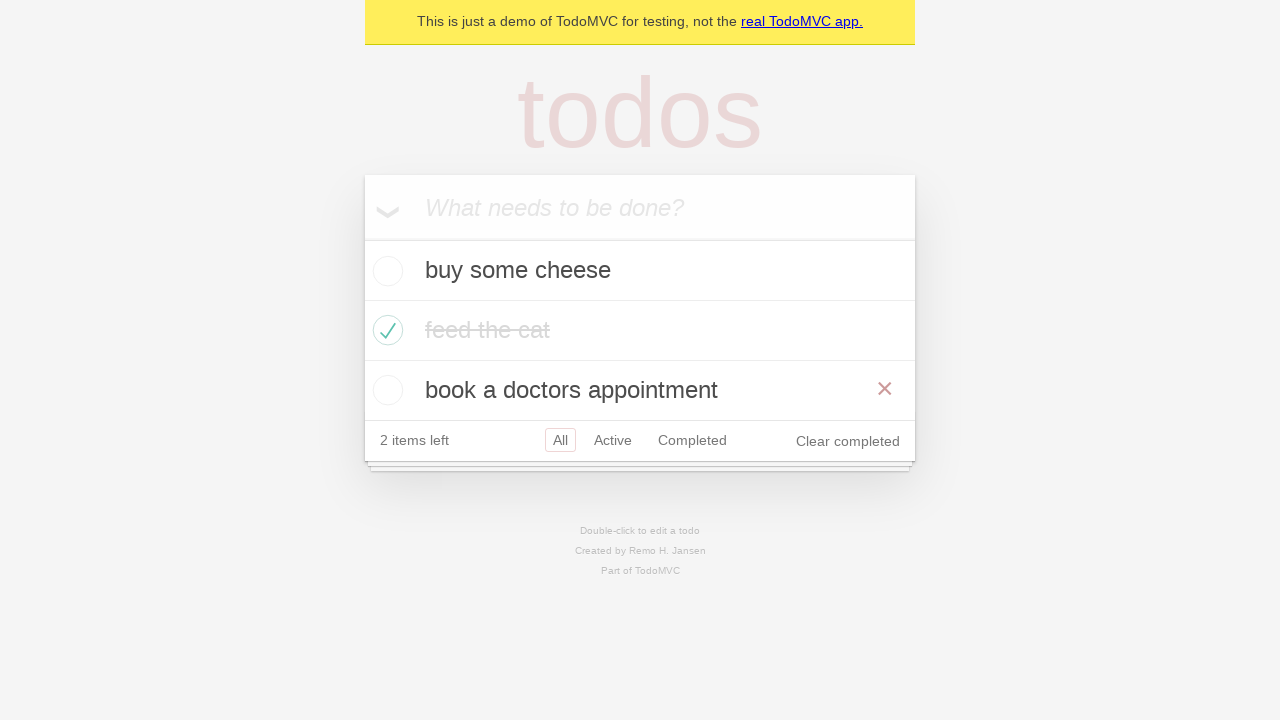

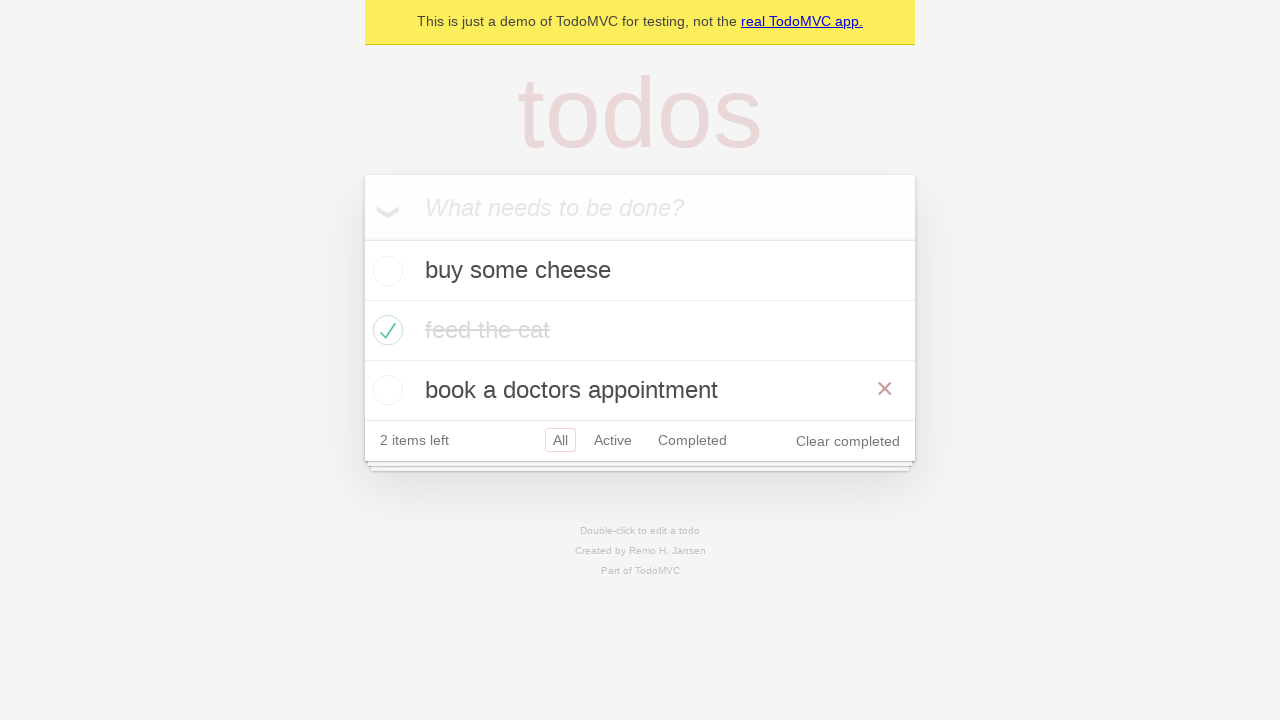